Tests adding a laptop to cart on an e-commerce site by navigating through categories, selecting a product, and handling the confirmation alert

Starting URL: https://www.demoblaze.com/index.html

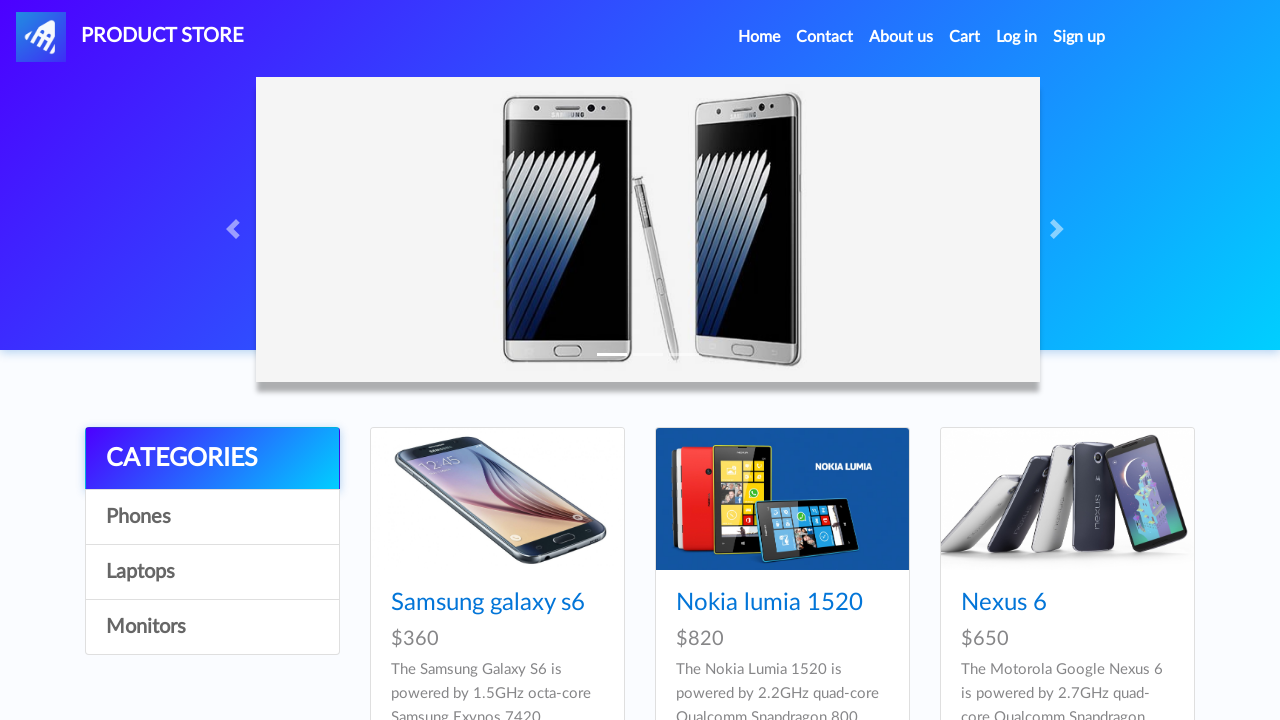

Clicked on Laptops category at (212, 572) on xpath=//a[.='Laptops']
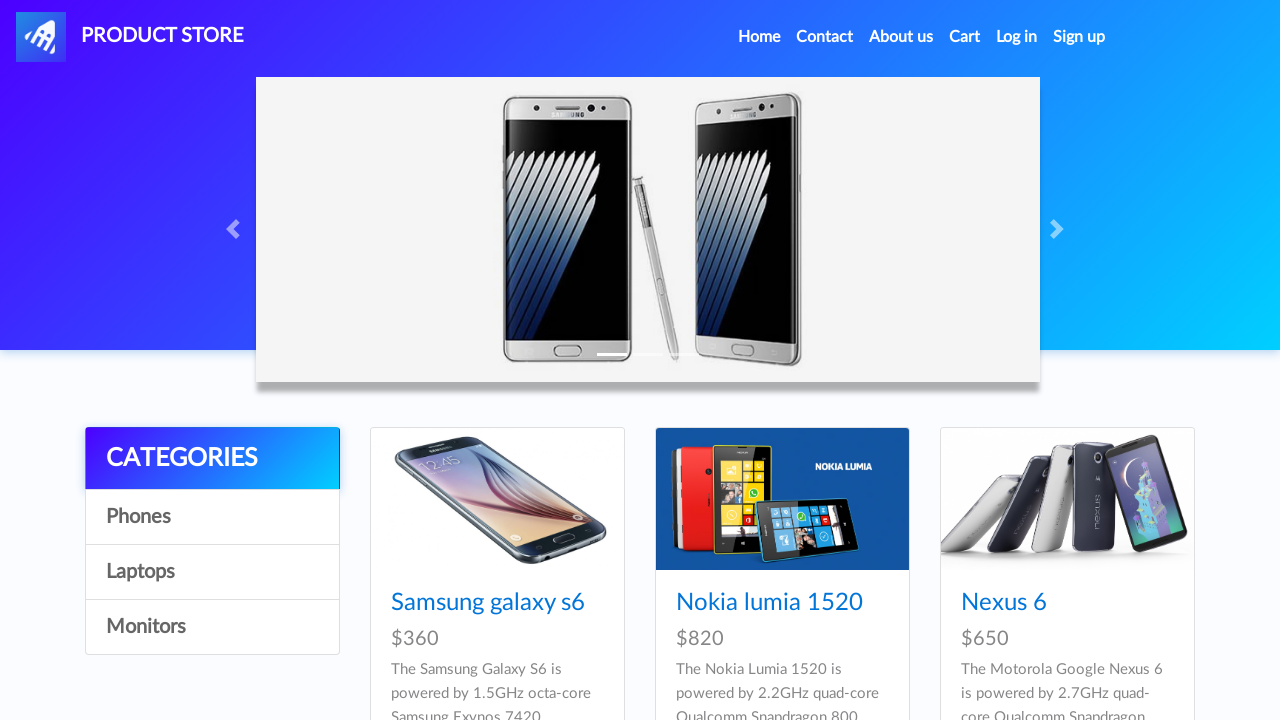

Clicked on Sony vaio i5 product at (454, 603) on xpath=//a[.='Sony vaio i5']
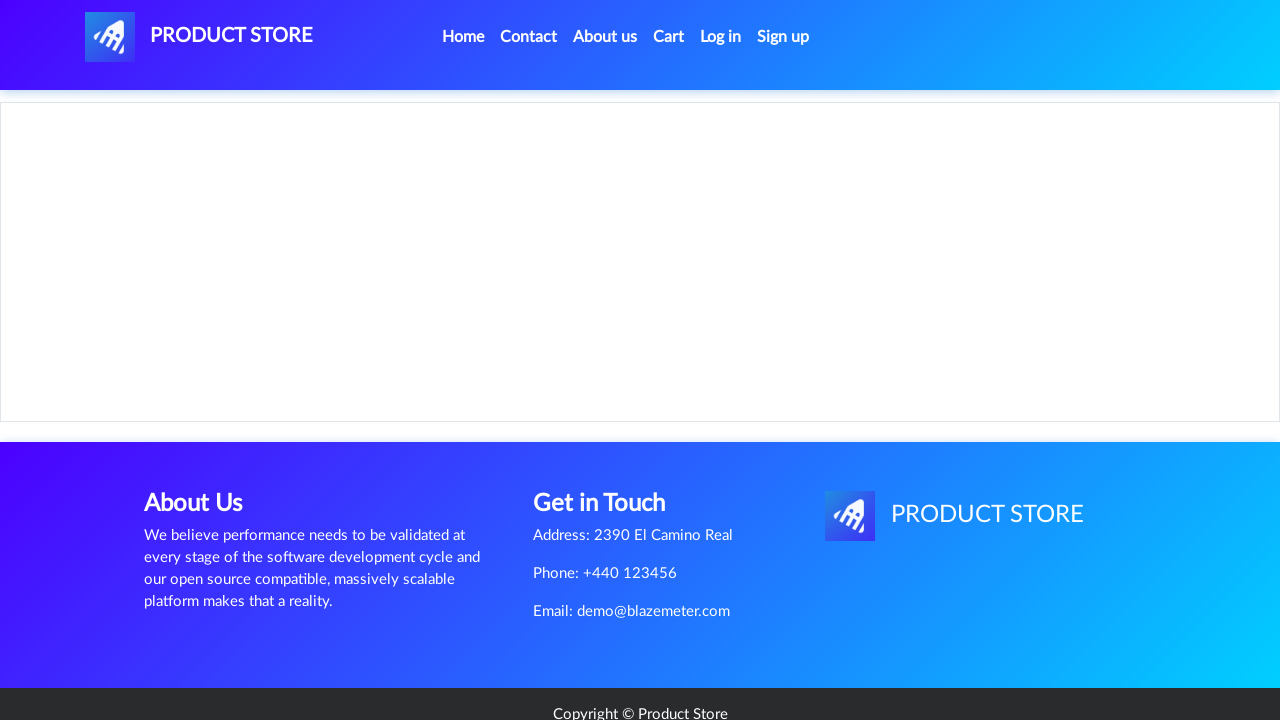

Clicked Add to cart button at (610, 440) on xpath=//a[.='Add to cart']
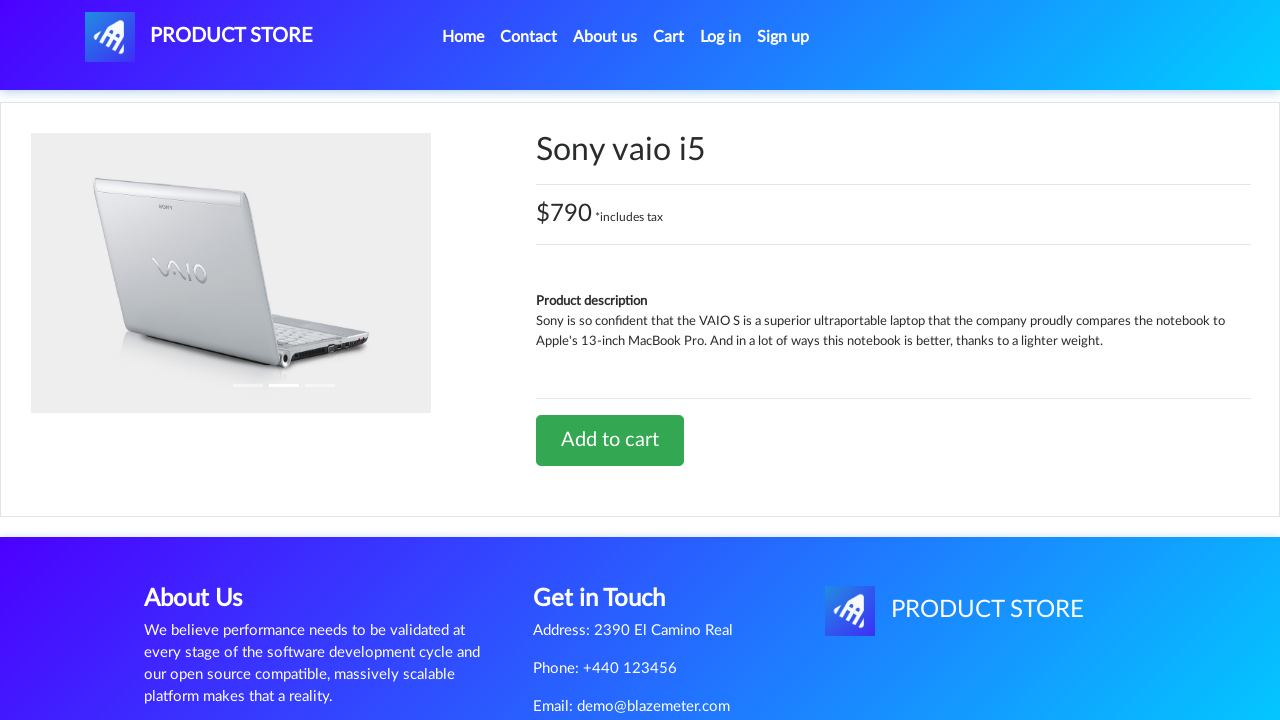

Handled and accepted confirmation alert dialog
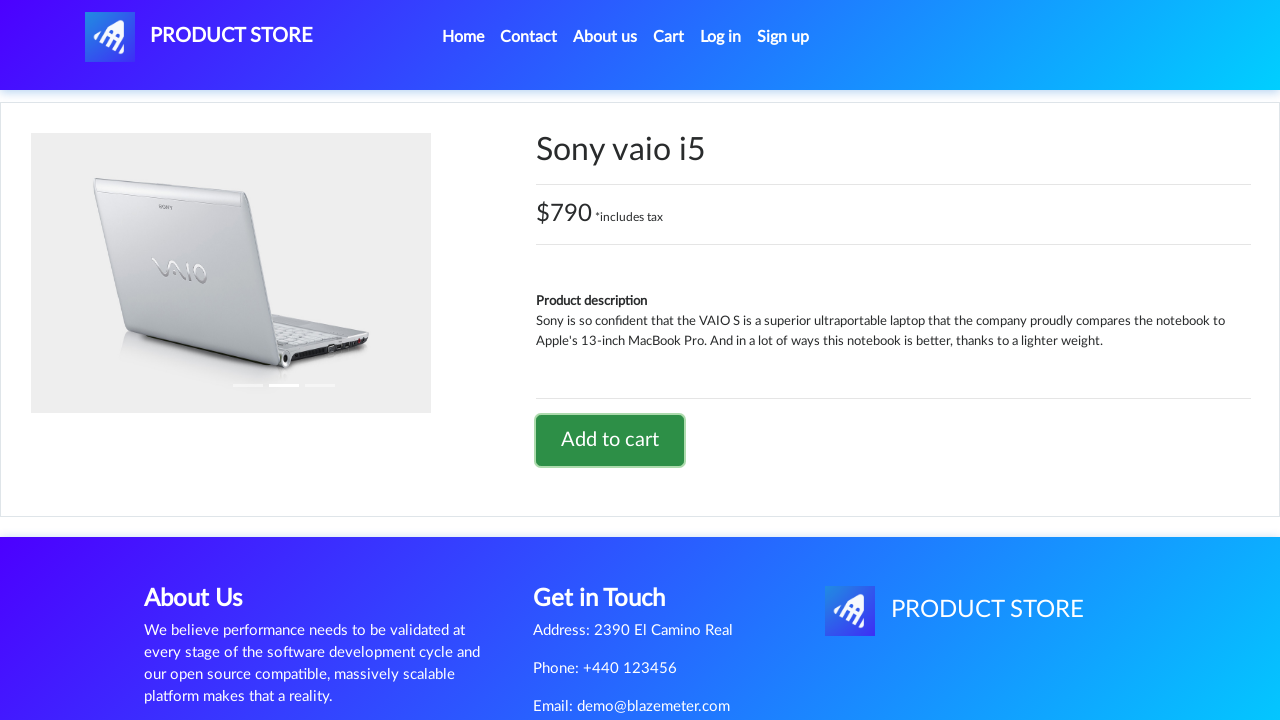

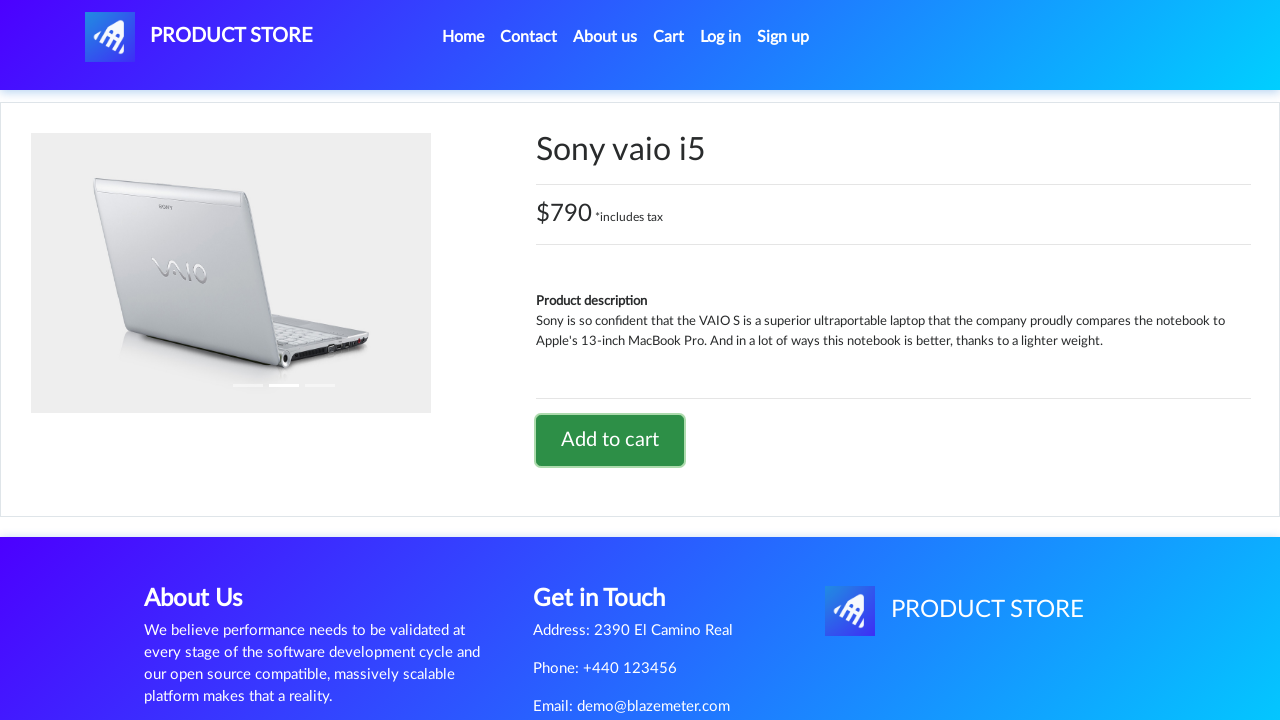